Tests an e-commerce shopping flow by adding specific grocery items (Cucumber, Brocolli, Beetroot, Cauliflower) to cart, proceeding to checkout, and applying a promo code.

Starting URL: https://rahulshettyacademy.com/seleniumPractise/

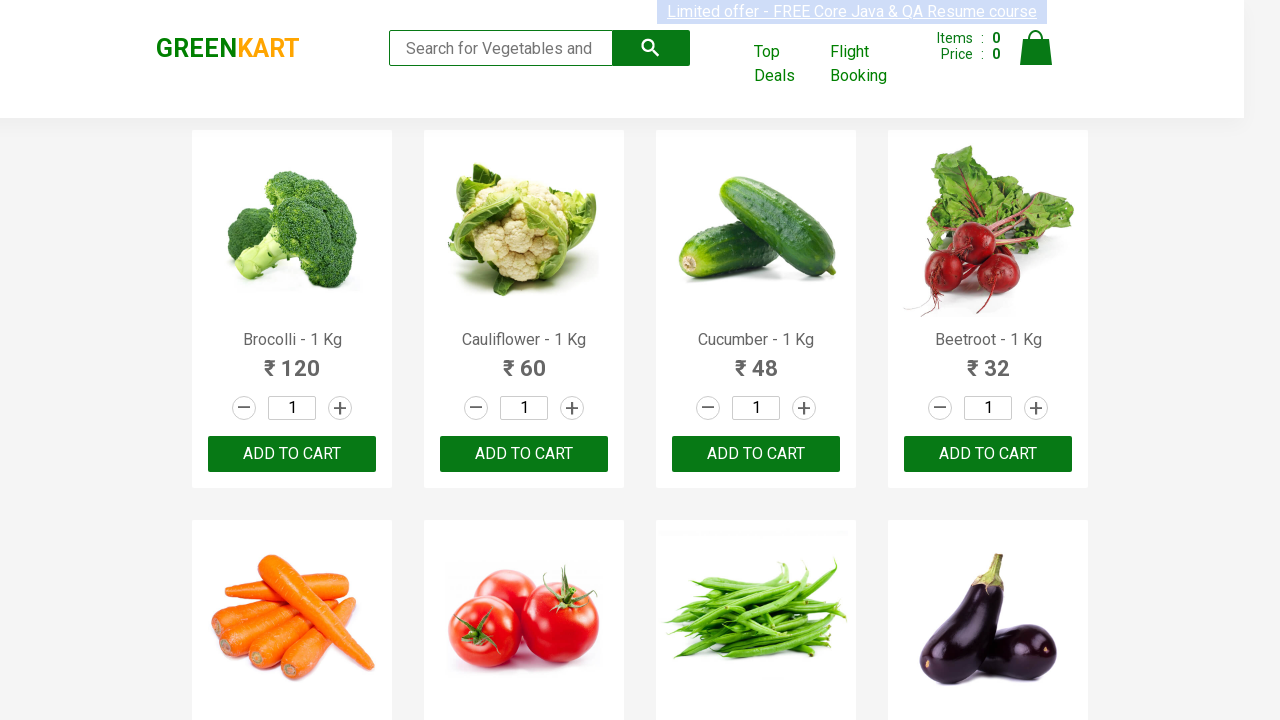

Waited for product list to load
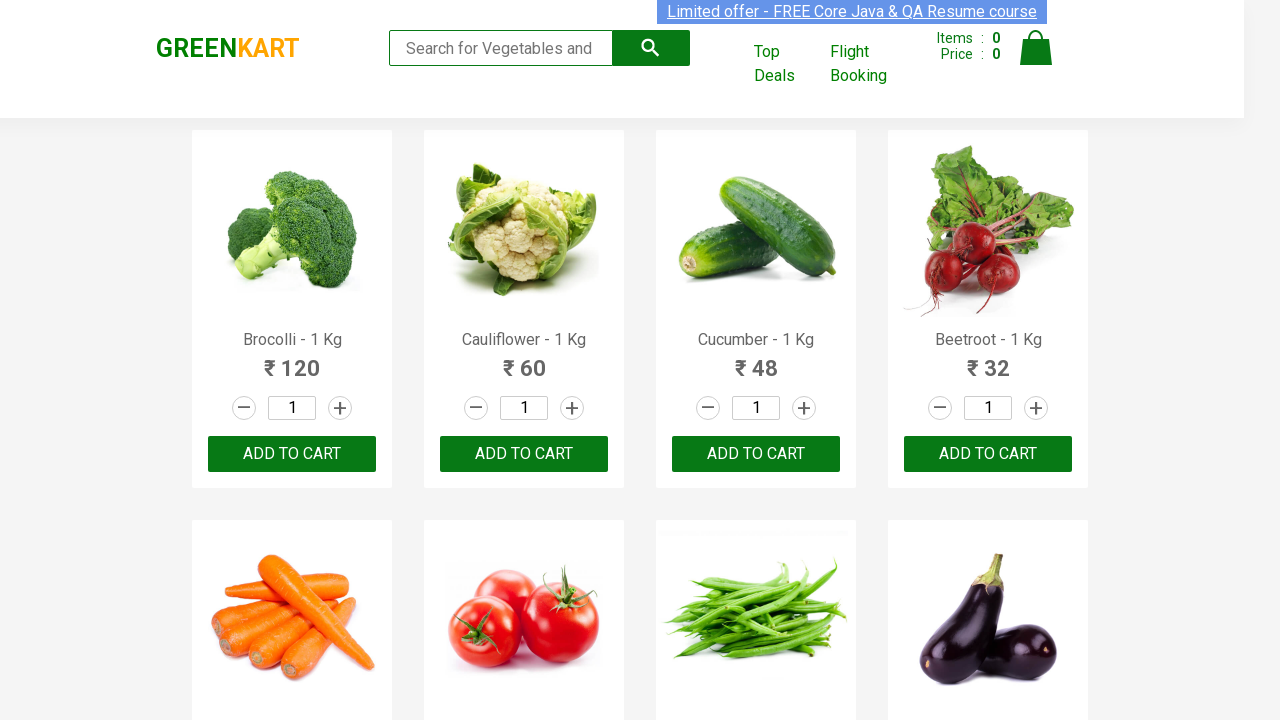

Retrieved all product elements from the page
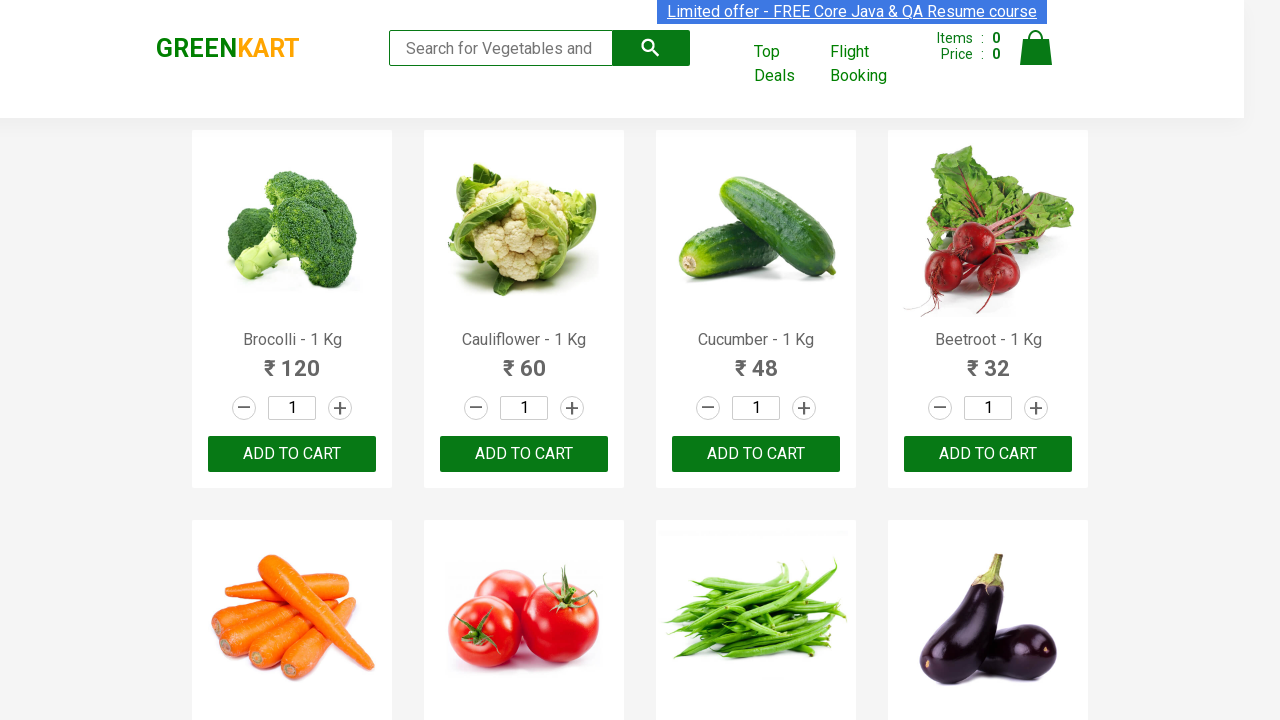

Added 'Brocolli' to cart at (292, 454) on xpath=//div[@class='product-action']/button >> nth=0
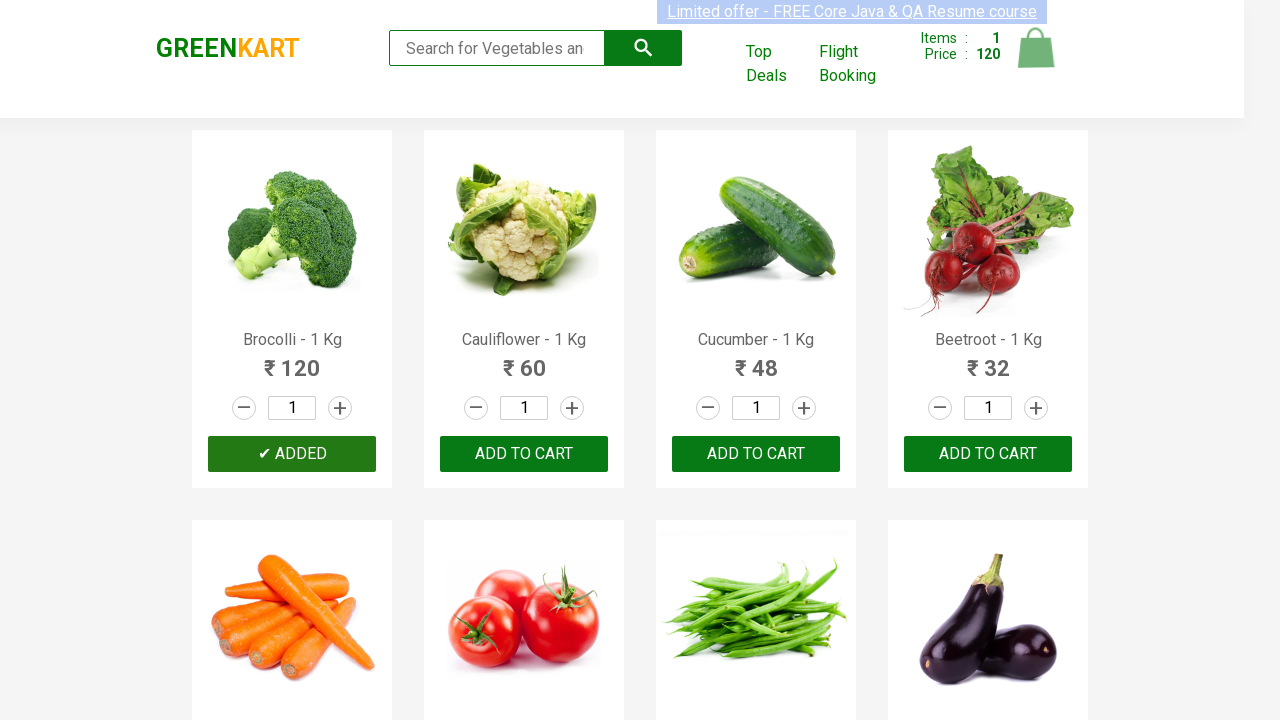

Added 'Cauliflower' to cart at (524, 454) on xpath=//div[@class='product-action']/button >> nth=1
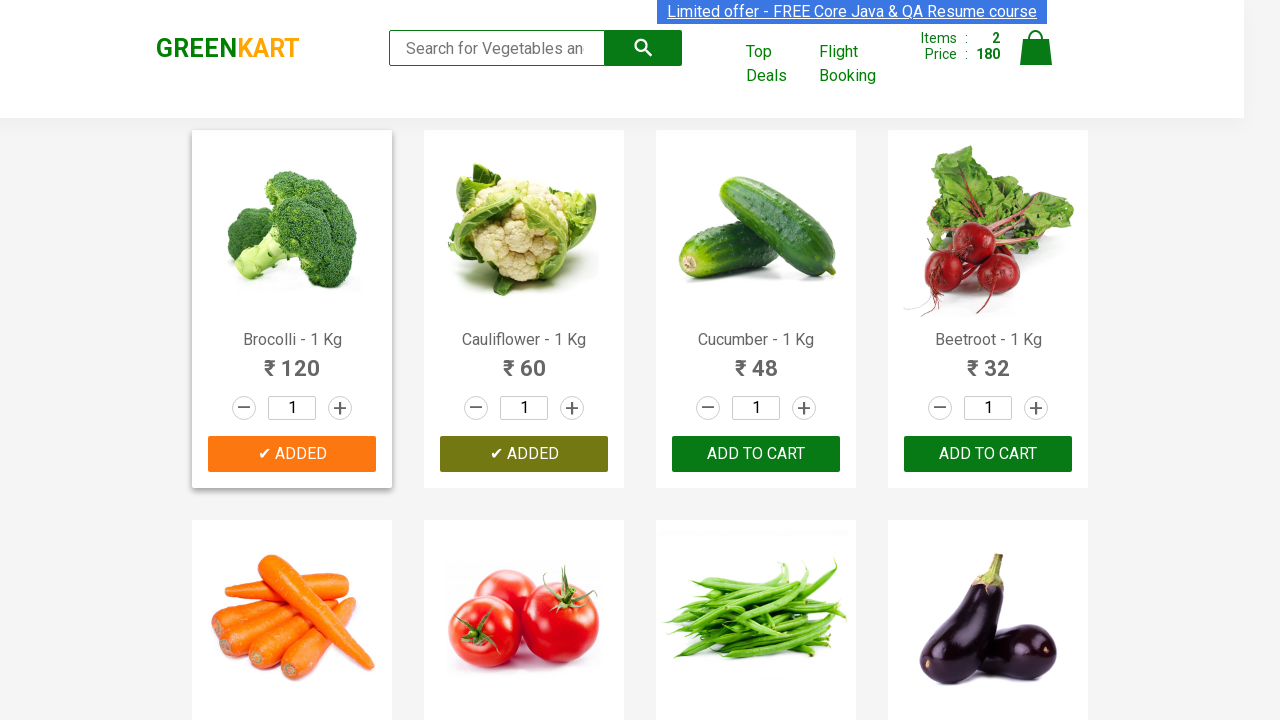

Added 'Cucumber' to cart at (756, 454) on xpath=//div[@class='product-action']/button >> nth=2
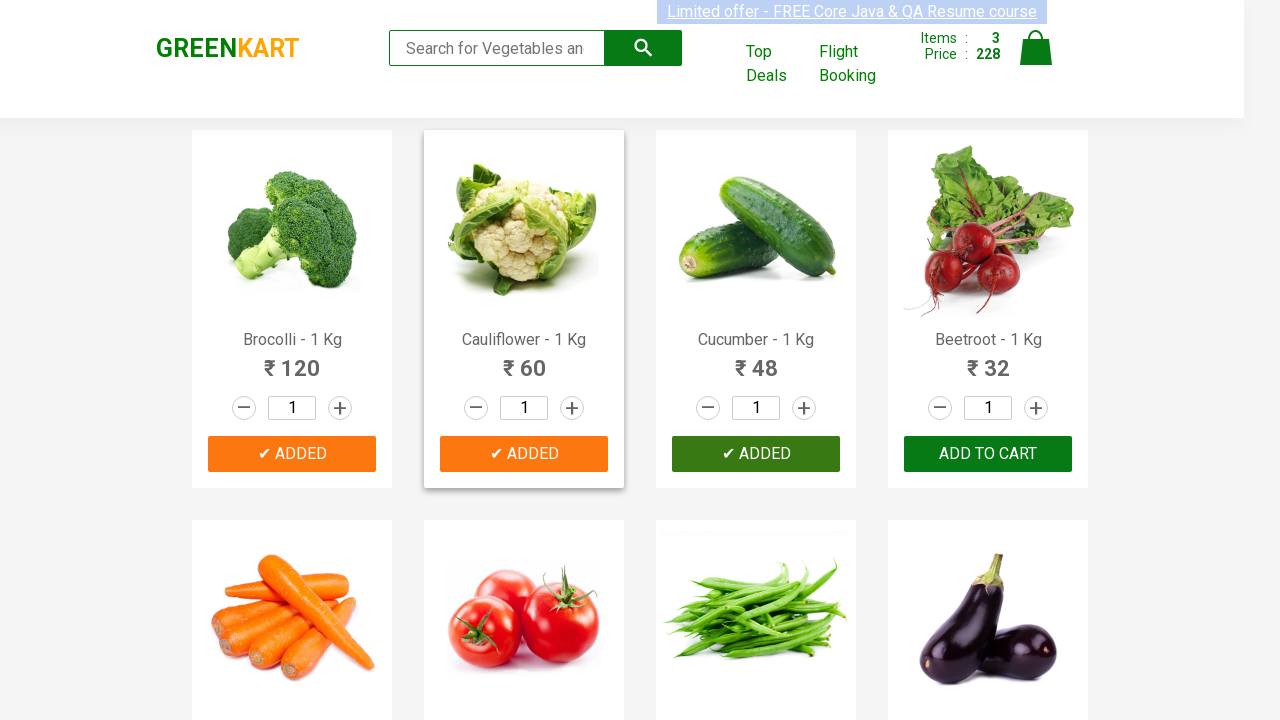

Added 'Beetroot' to cart at (988, 454) on xpath=//div[@class='product-action']/button >> nth=3
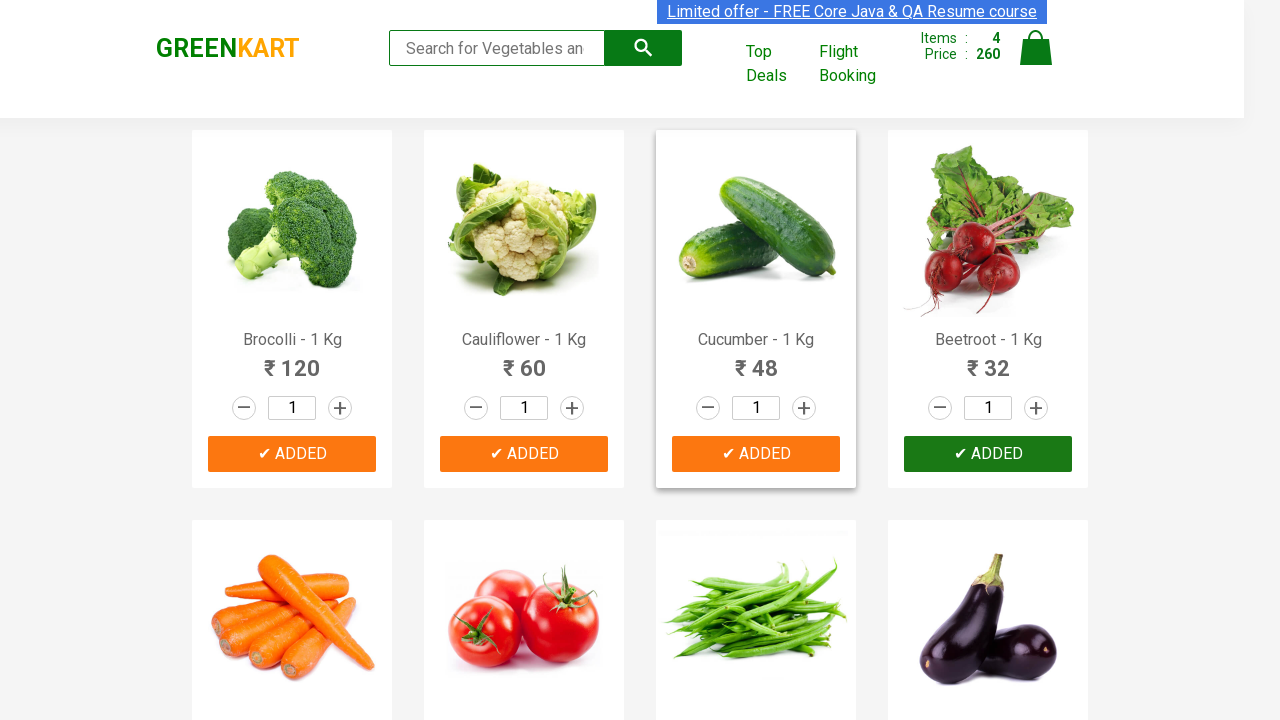

Clicked on cart icon to view cart at (1036, 48) on img[alt='Cart']
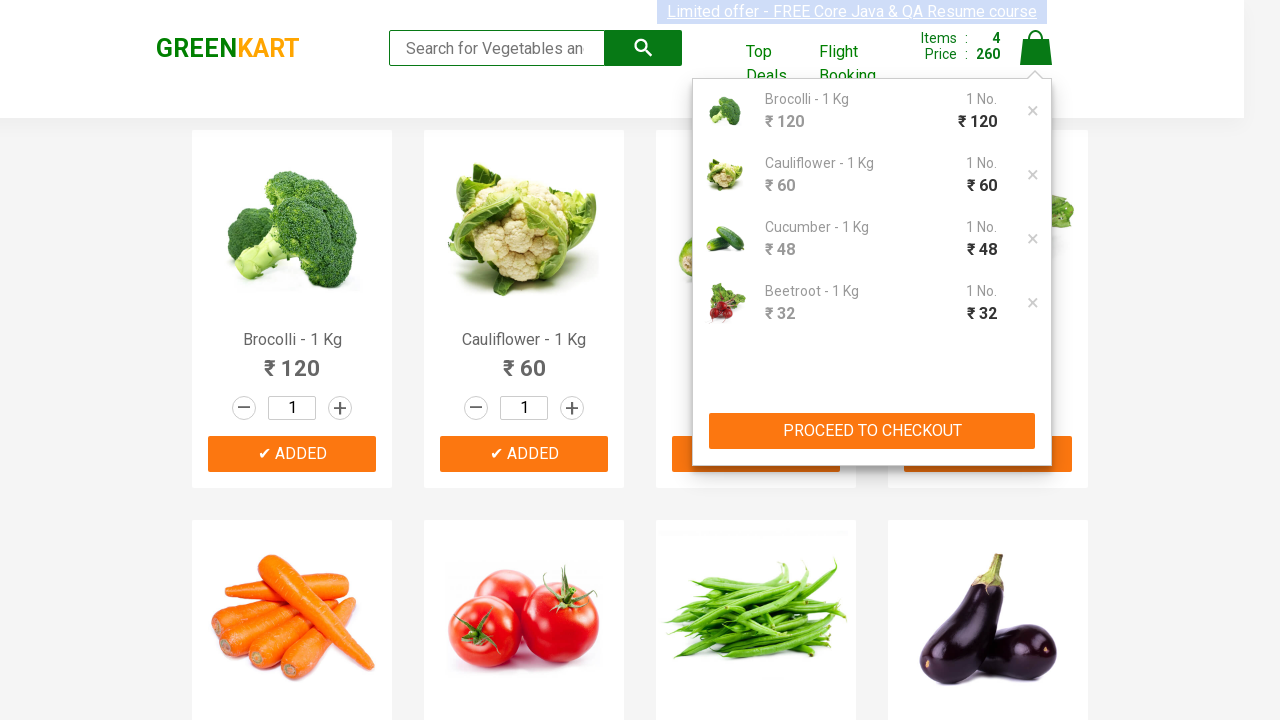

Clicked 'PROCEED TO CHECKOUT' button at (872, 431) on xpath=//button[contains(text(),'PROCEED TO CHECKOUT')]
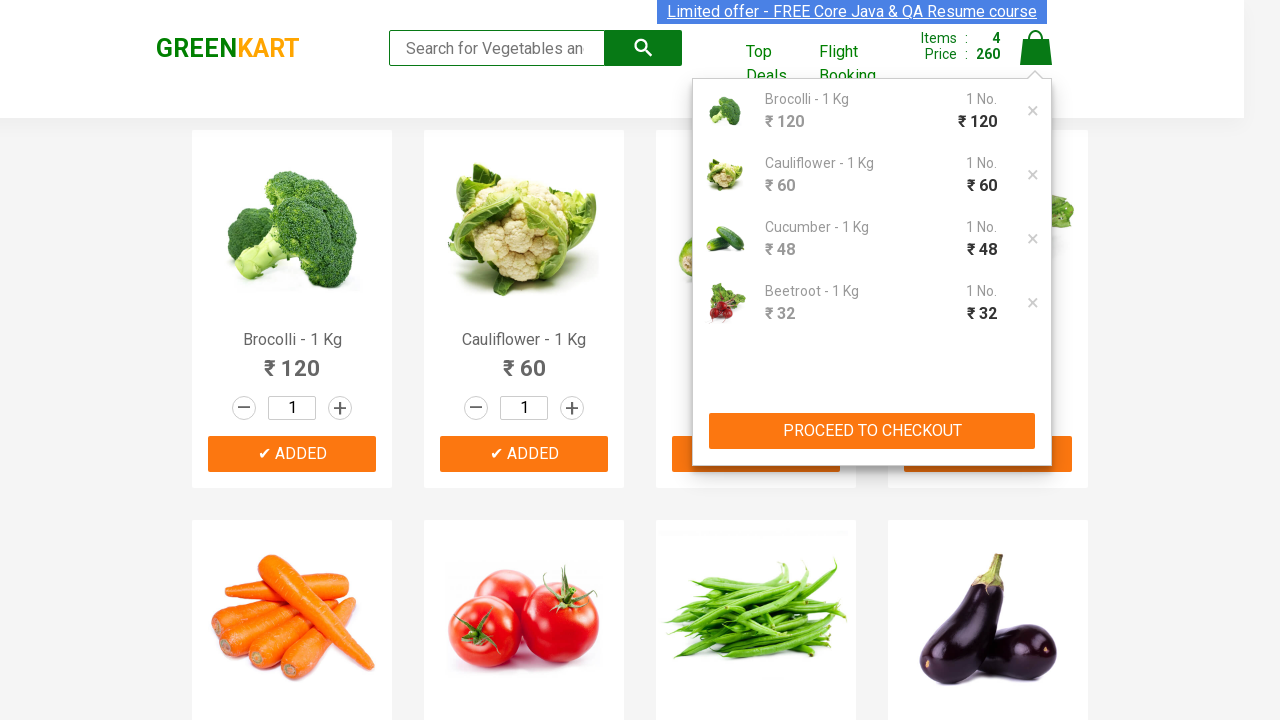

Checkout page loaded with promo code input field
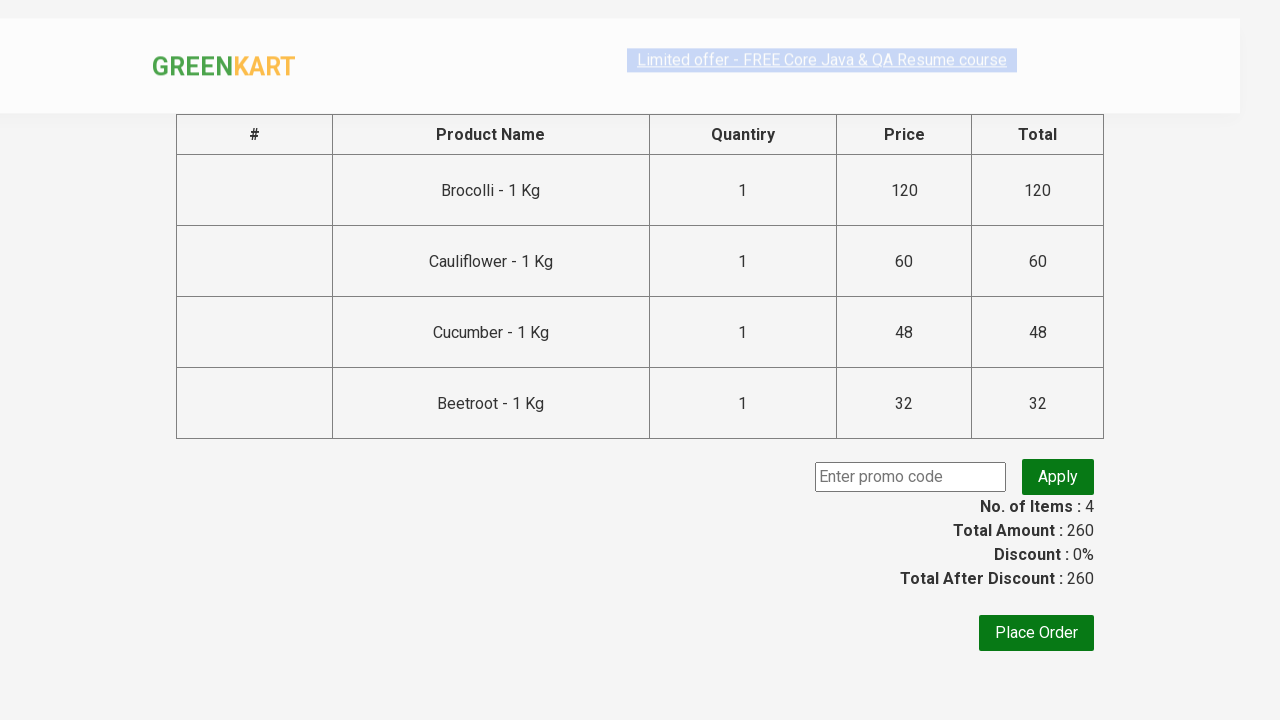

Entered promo code 'rahulshettyacademy' on input.promoCode
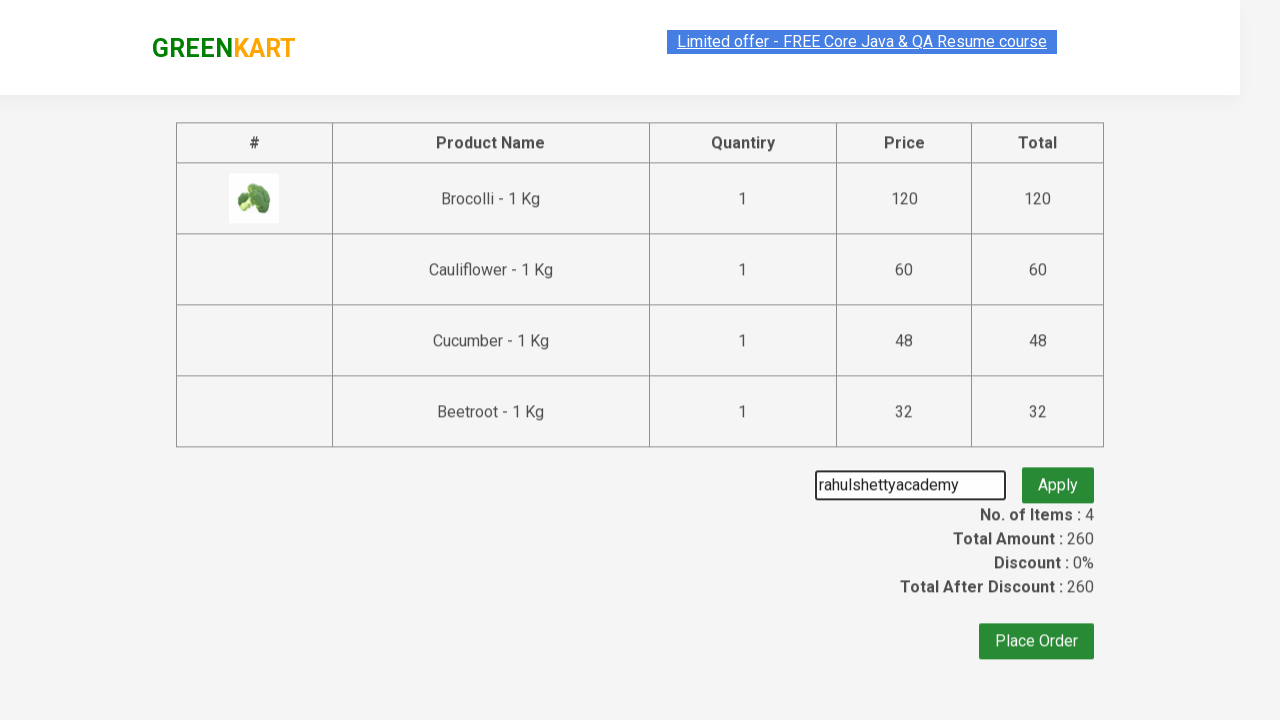

Clicked 'Apply' button to apply promo code at (1058, 477) on button.promoBtn
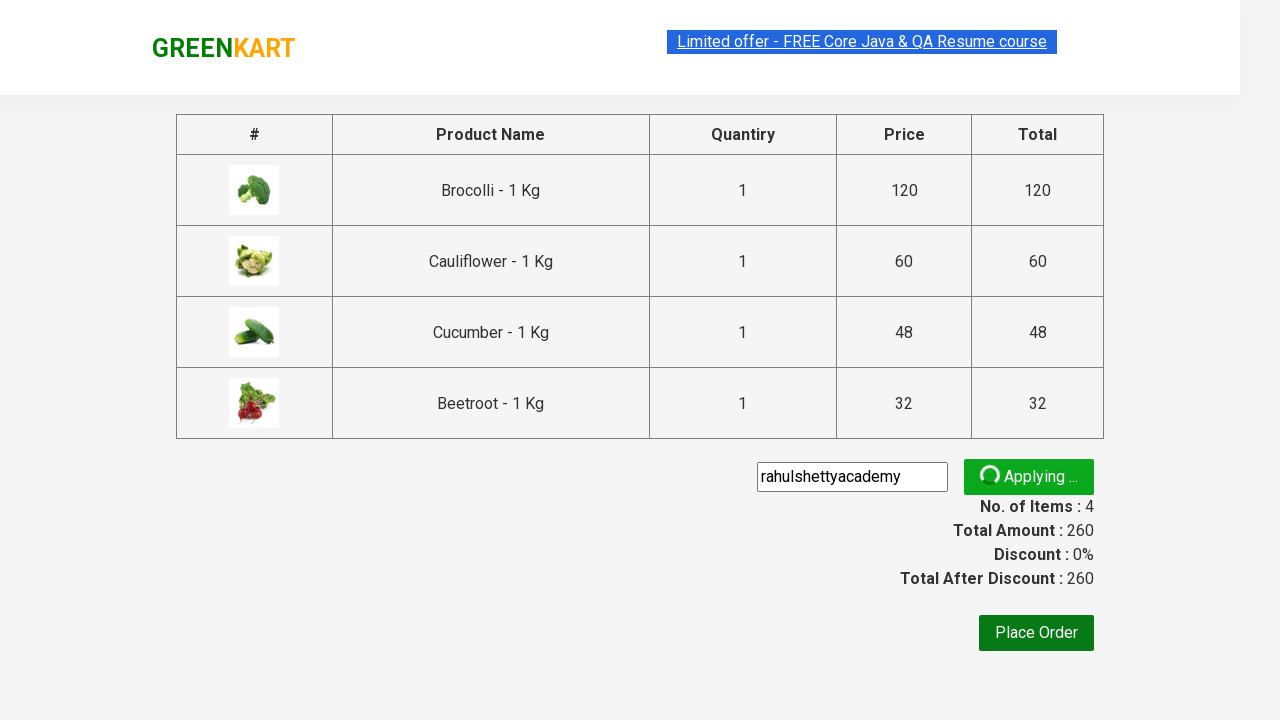

Promo code applied successfully, discount information displayed
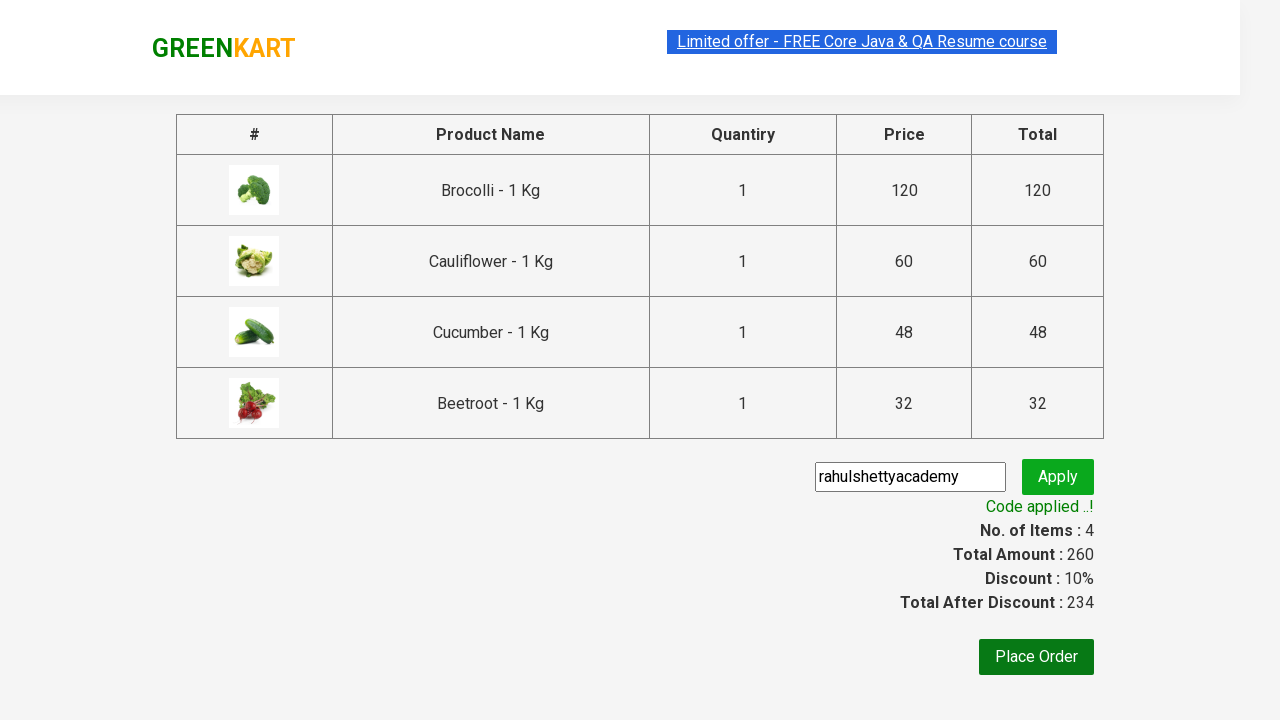

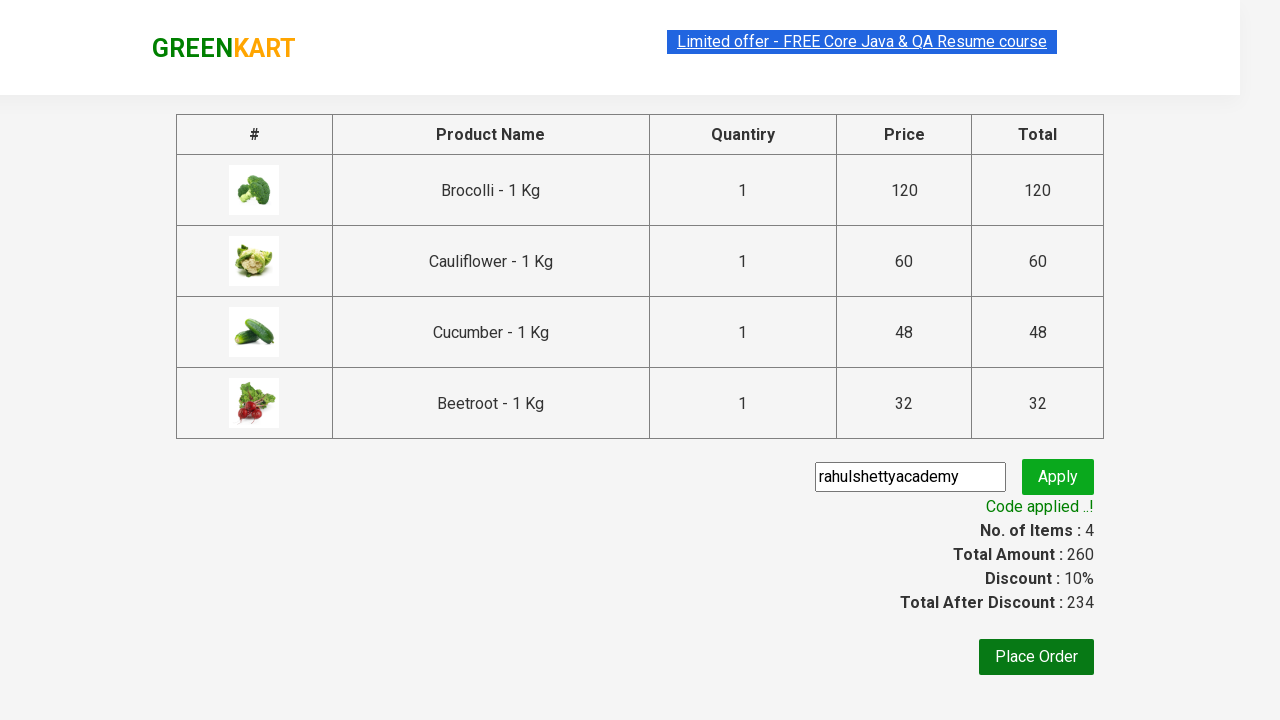